Tests keyboard input handling by sending special keys (BACKSPACE and ESCAPE) and verifying the result text updates

Starting URL: https://the-internet.herokuapp.com/key_presses

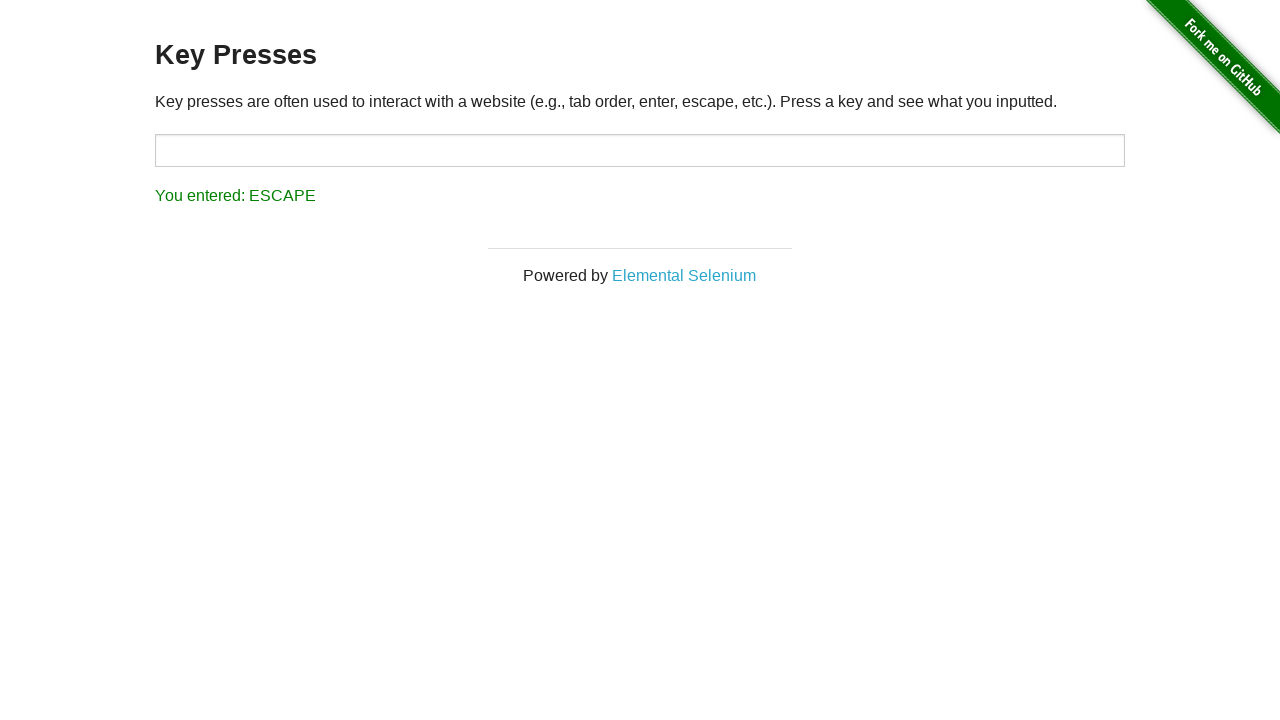

Pressed BACKSPACE key
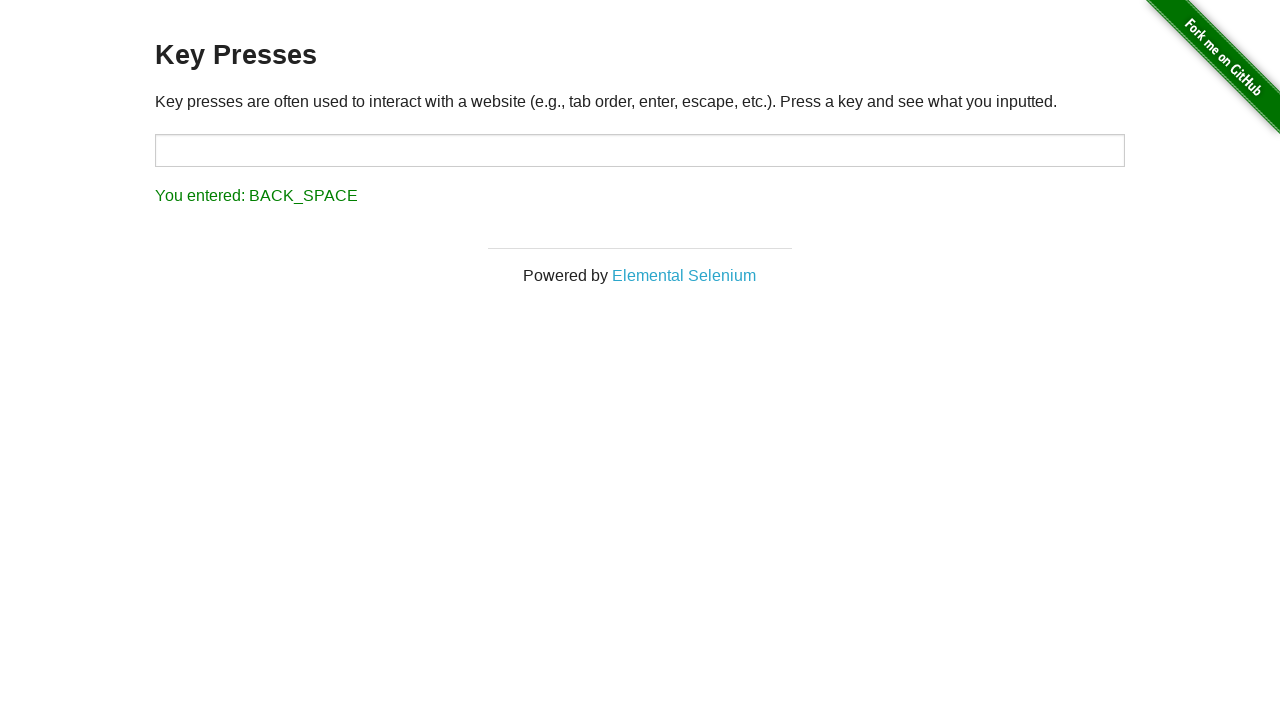

Retrieved result text after BACKSPACE: You entered: BACK_SPACE
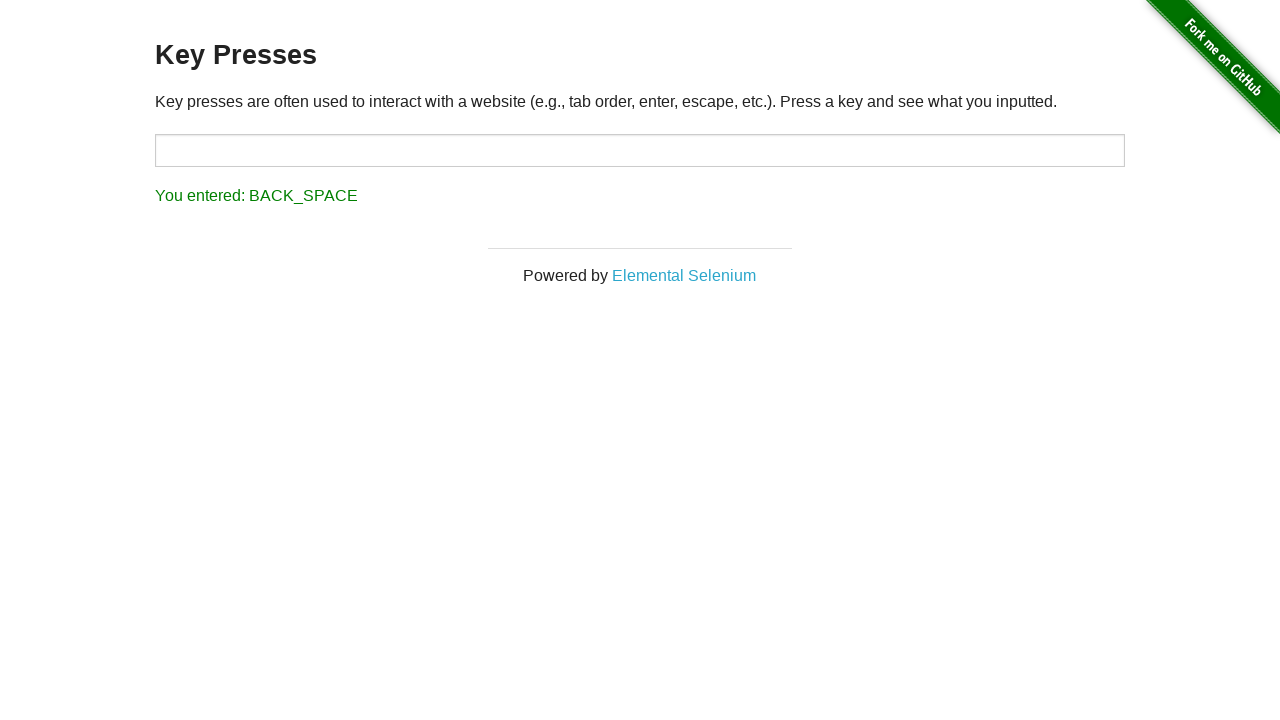

Pressed ESCAPE key
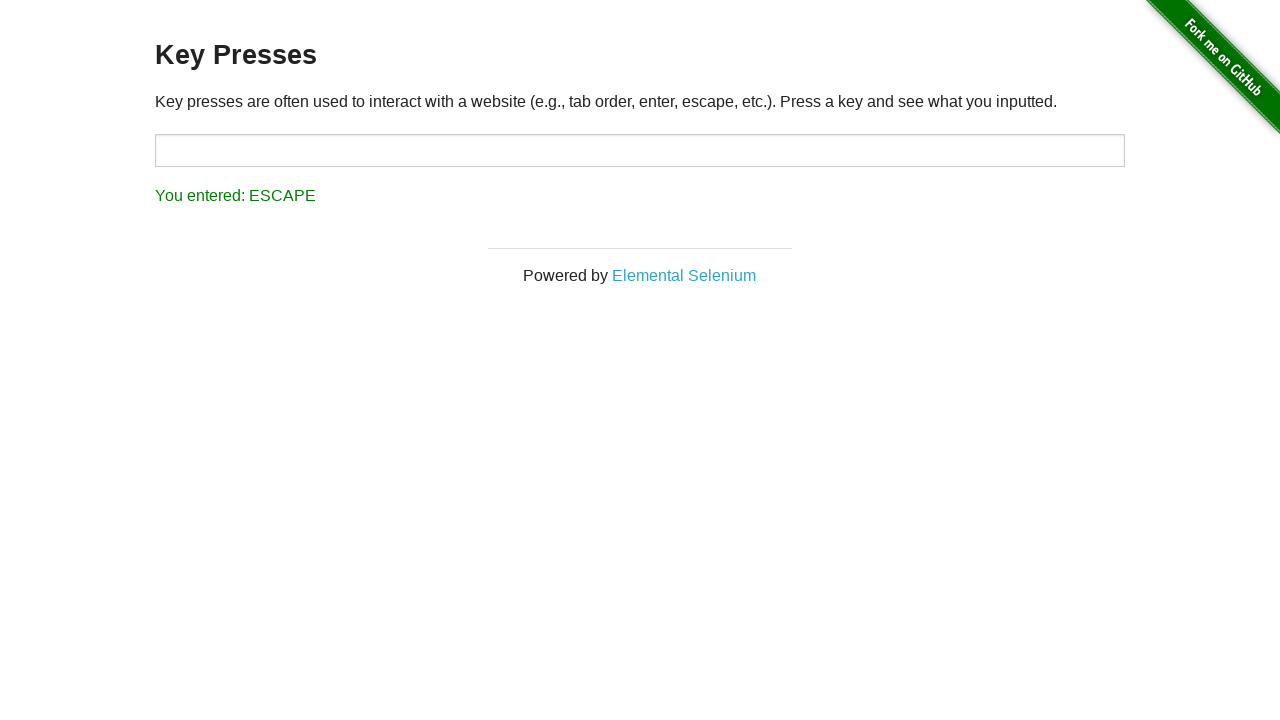

Retrieved result text after ESCAPE: You entered: ESCAPE
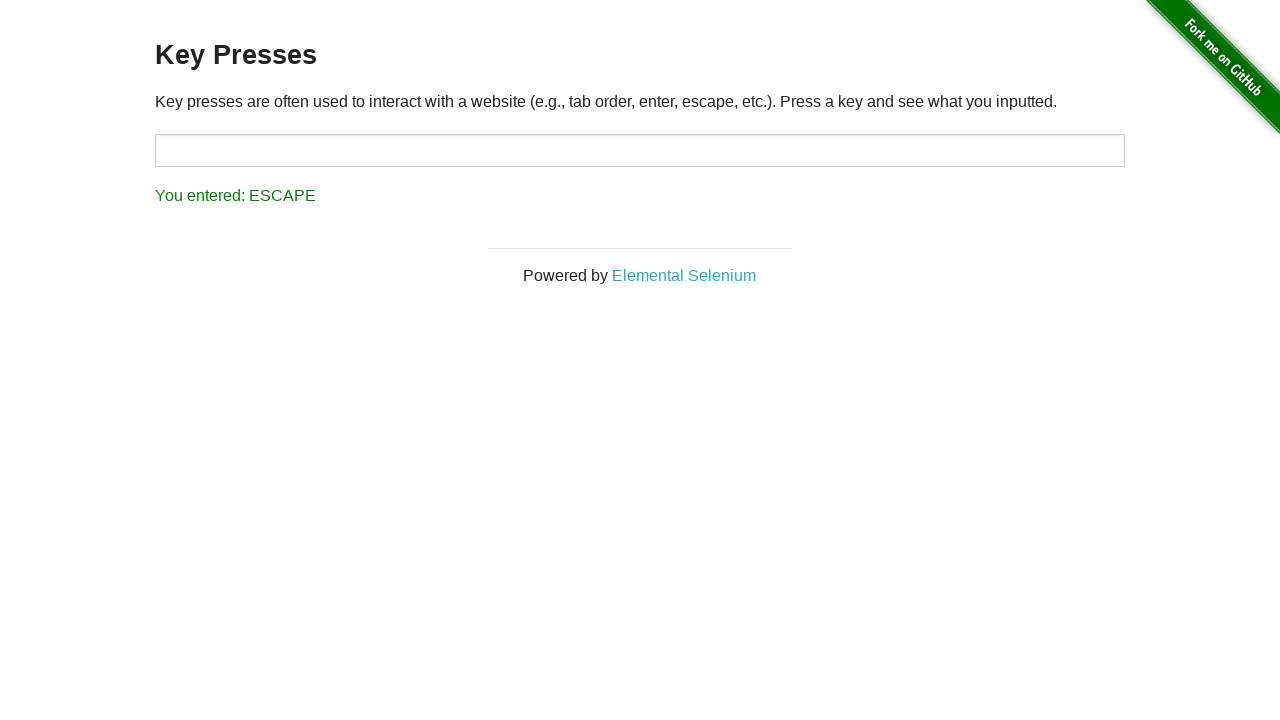

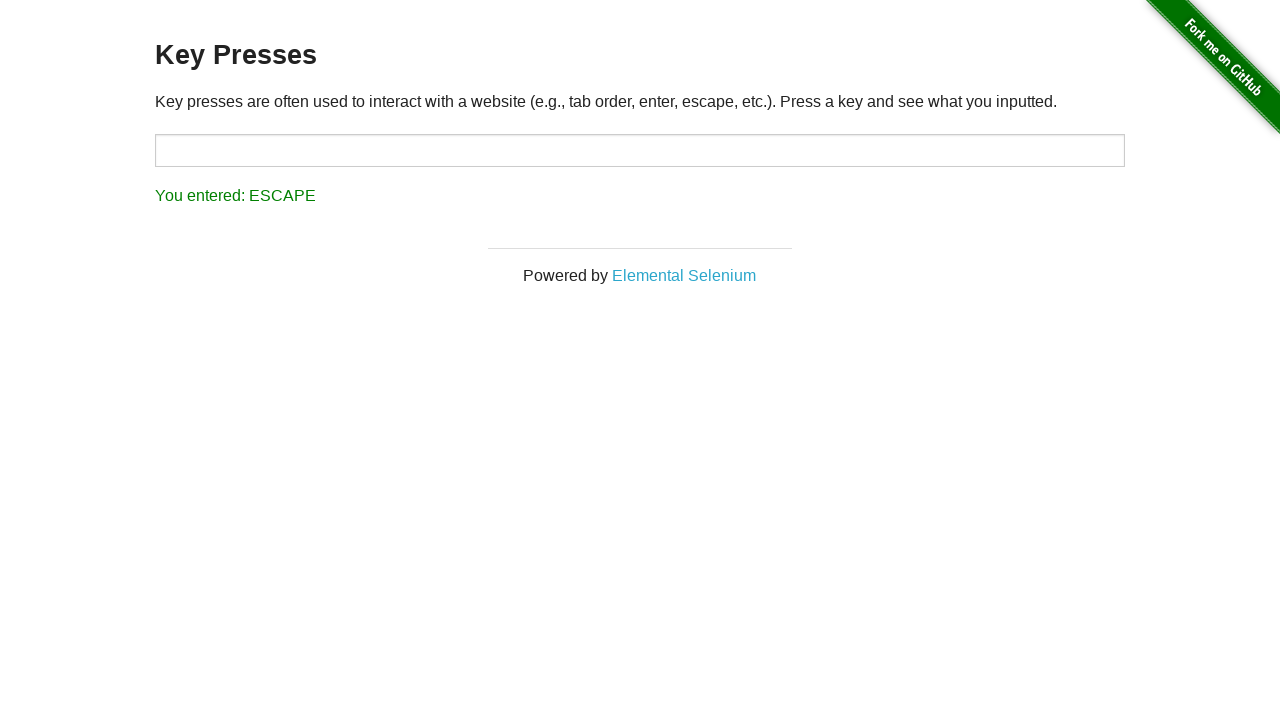